Tests select box functionality by selecting options by index, value, and text, then retrieves all available options from a dropdown element.

Starting URL: https://select2.org/getting-started/basic-usage

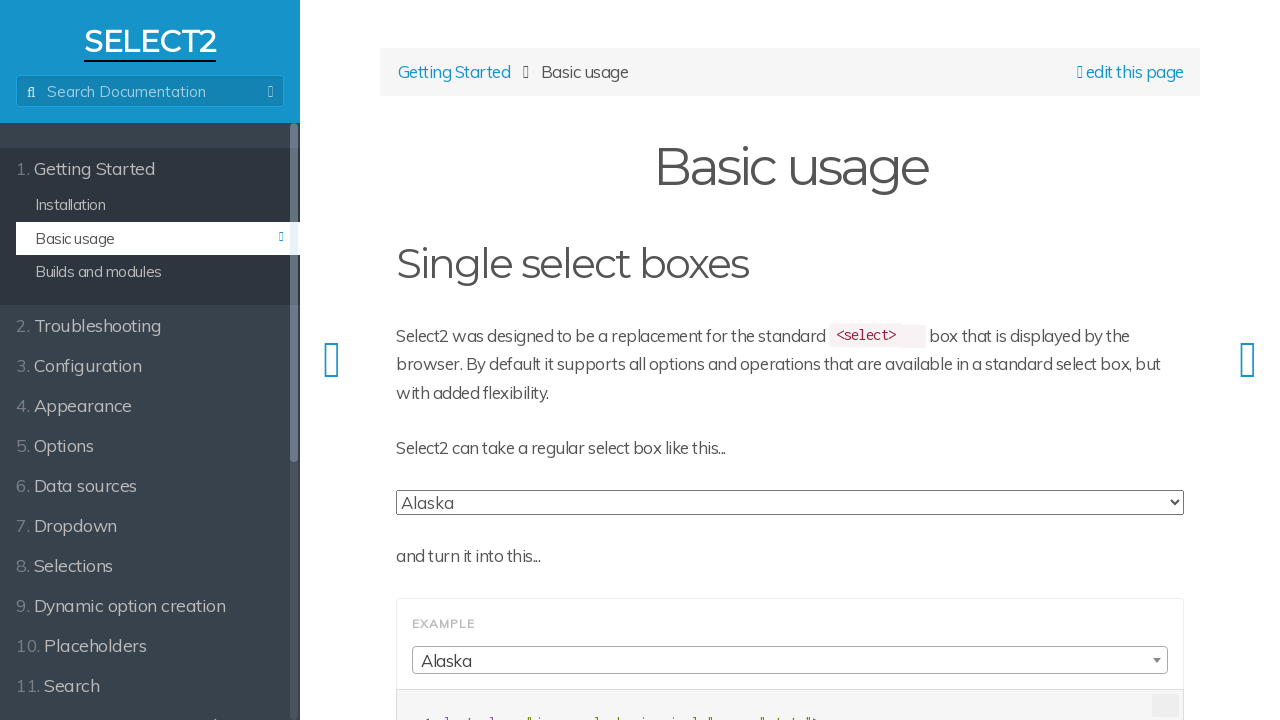

Waited for select element to load
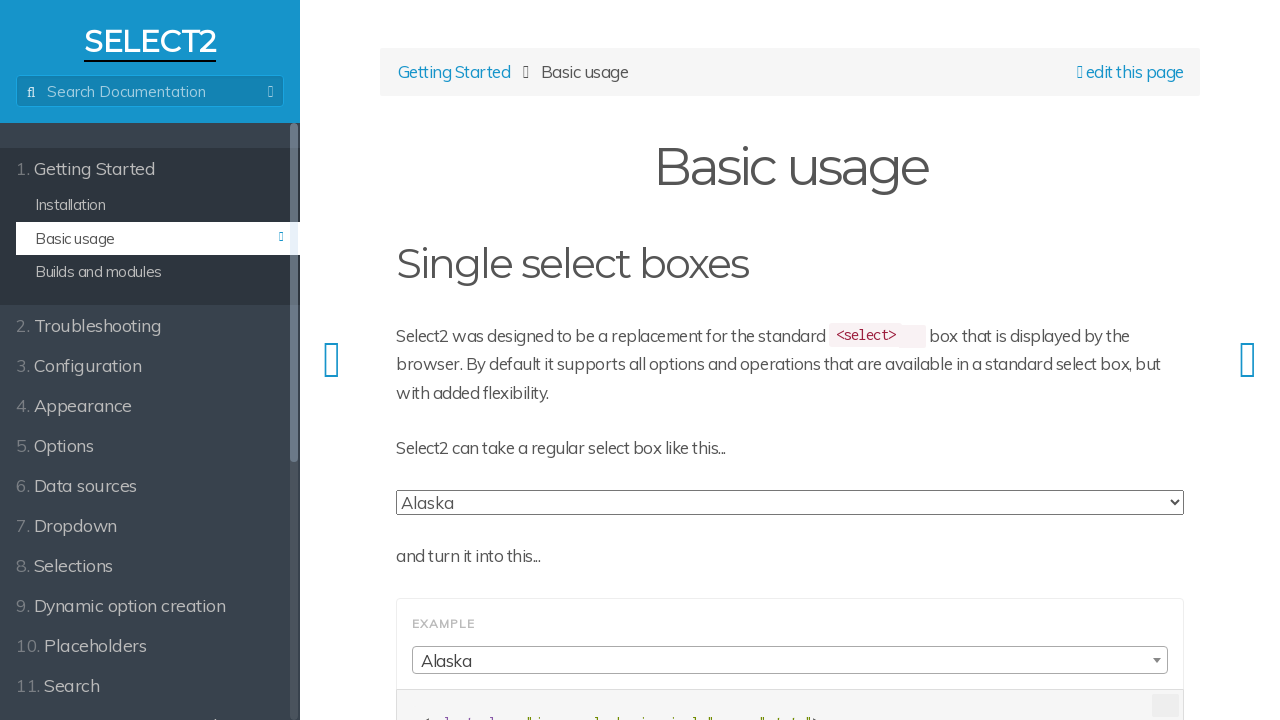

Selected option by index 1 (second option) on select.js-states.form-control
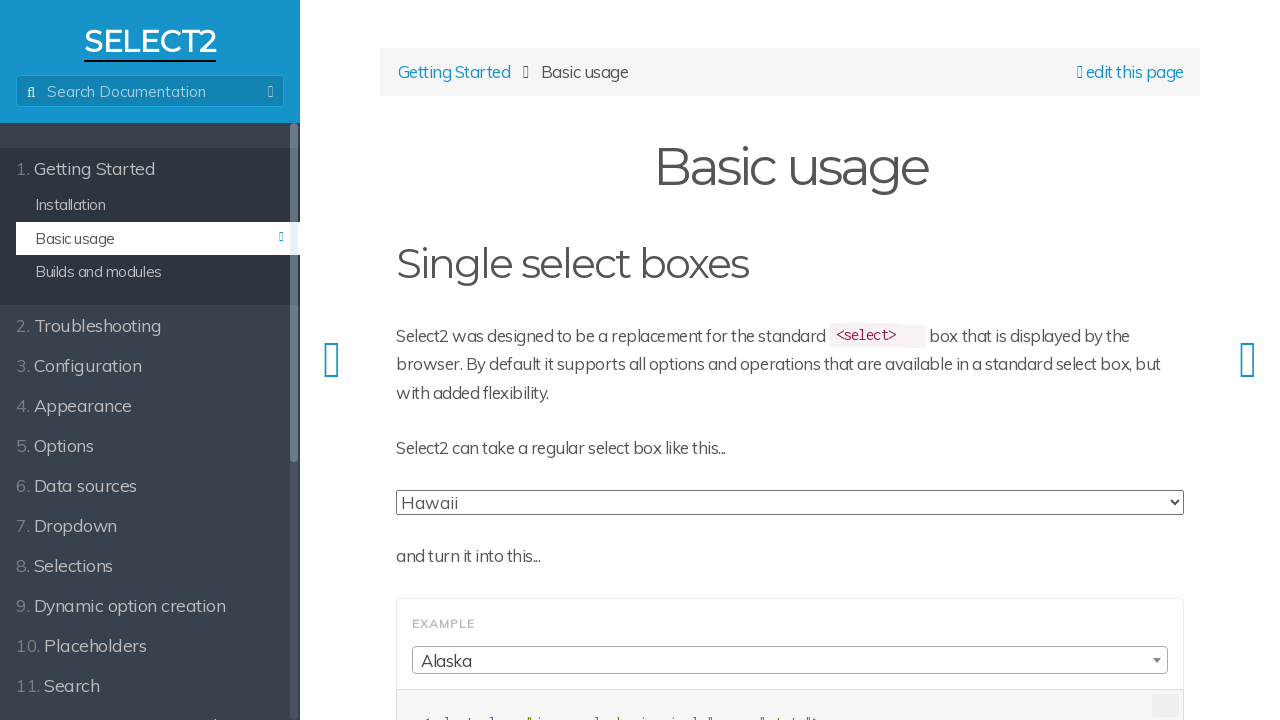

Selected option by value 'WA' on select.js-states.form-control
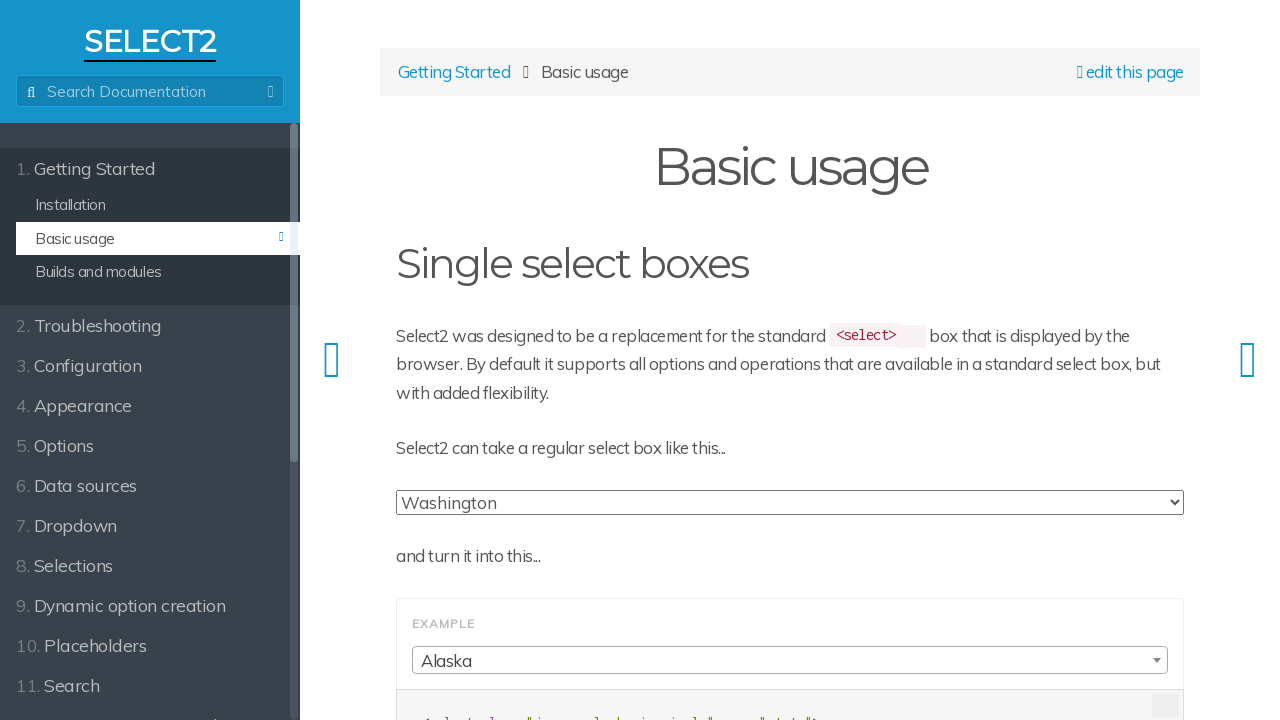

Selected option by label 'Vermont' on select.js-states.form-control
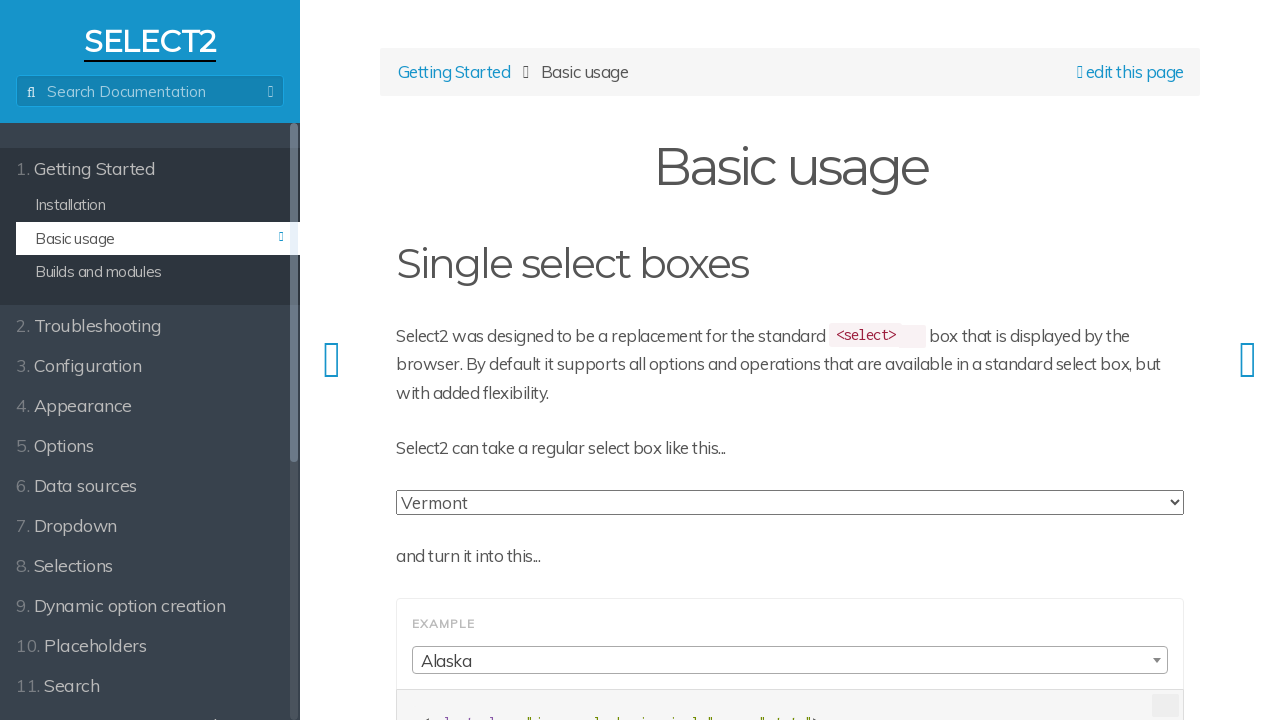

Retrieved all available options from dropdown
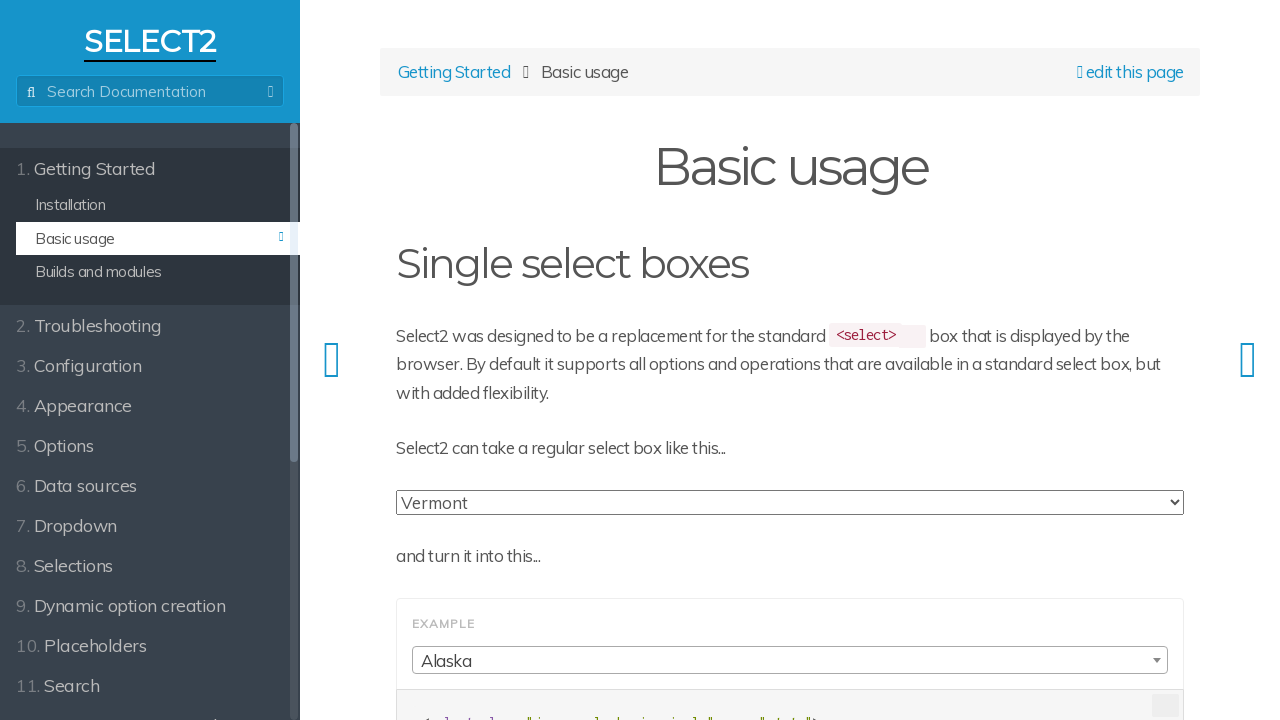

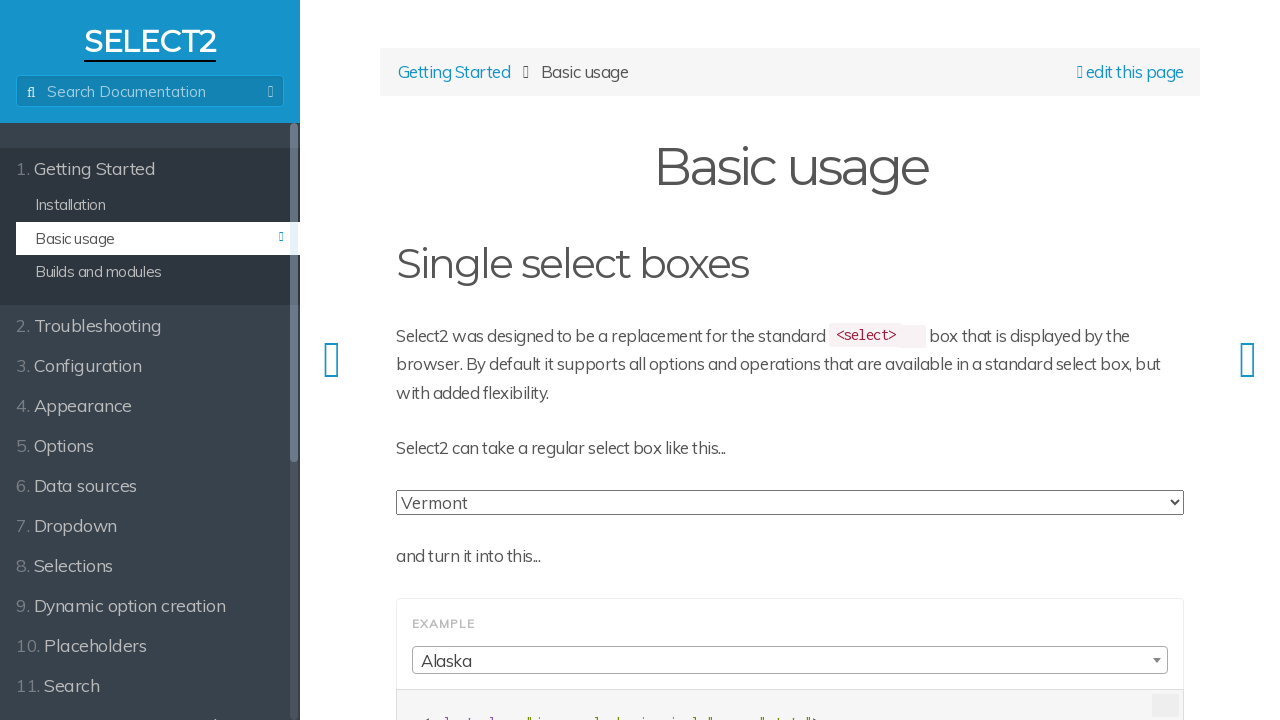